Tests a registration form by filling in various fields (username, email, gender, hobbies, interests, country, date of birth, biography, rating, favorite color, newsletter subscription, and feature toggle) and submitting the form, then verifying the submitted data appears correctly in a table.

Starting URL: https://material.playwrightvn.com/

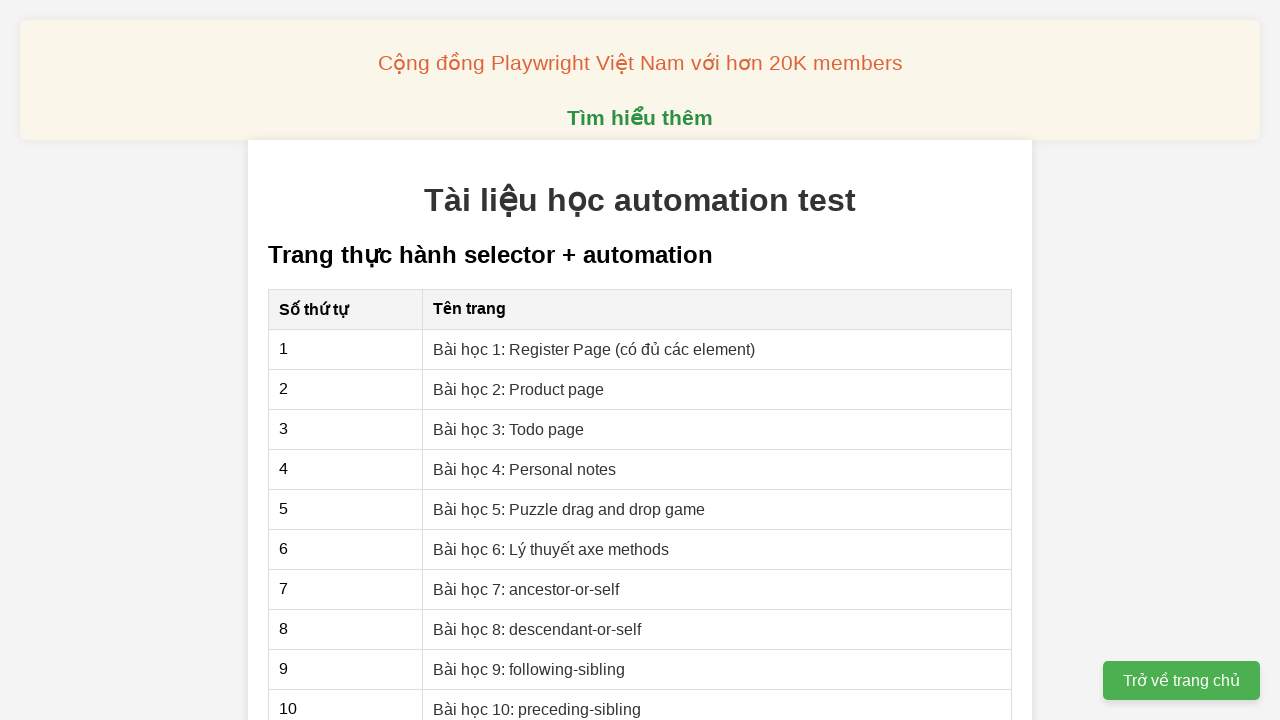

Clicked on register page link at (594, 349) on internal:role=link[name="Bài học 1: Register Page (có đủ các element)"i]
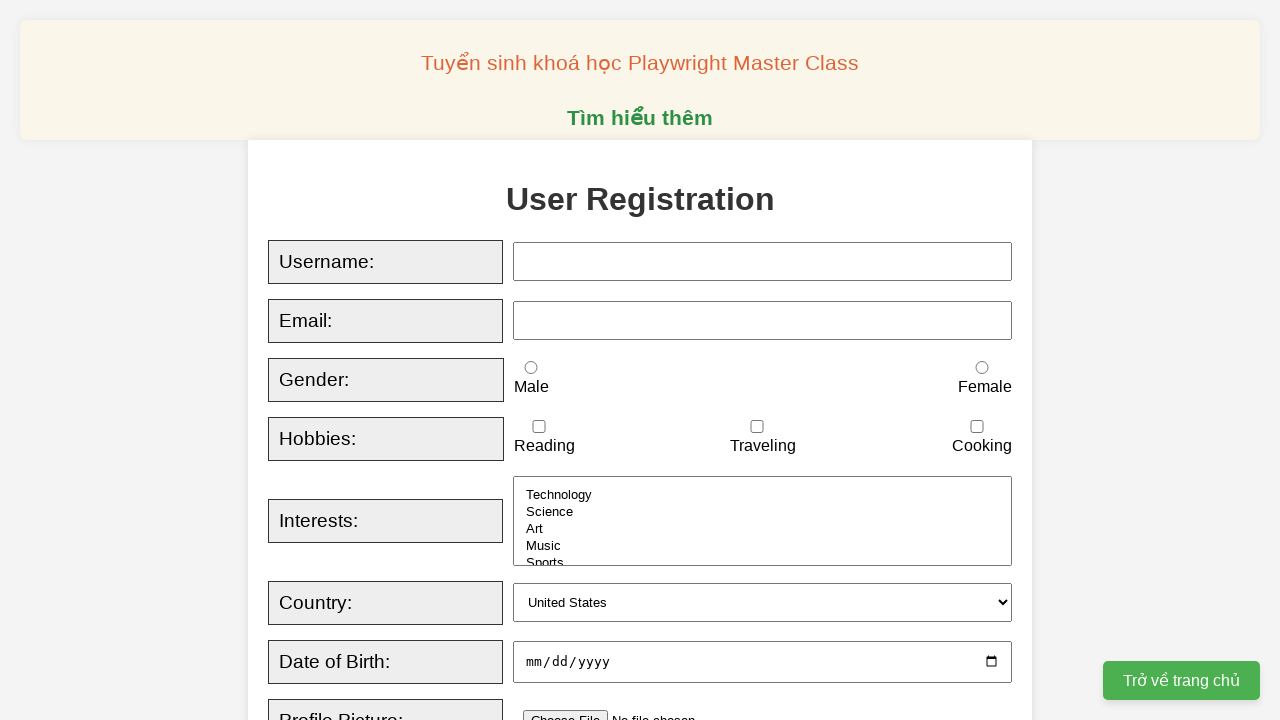

Filled username field with 'mni-linh' on internal:label="Username"i
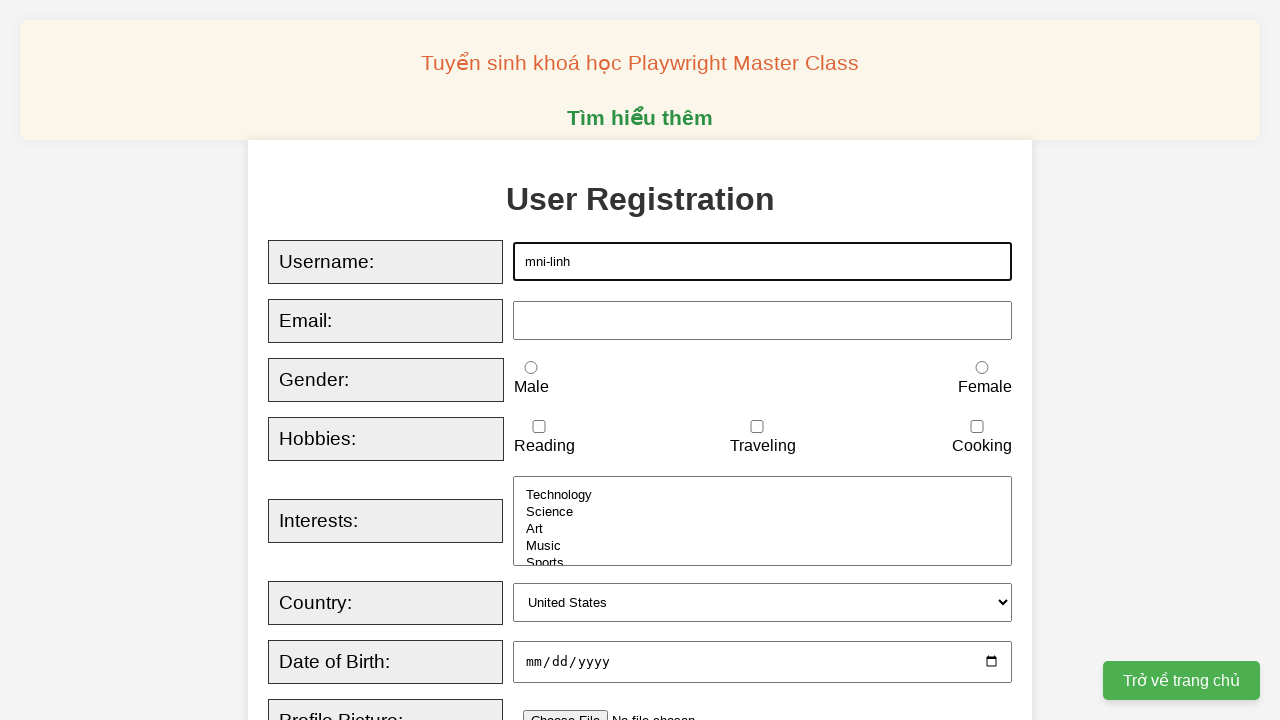

Filled email field with 'tranthitulinh1305@gmail.com' on internal:label="Email"i
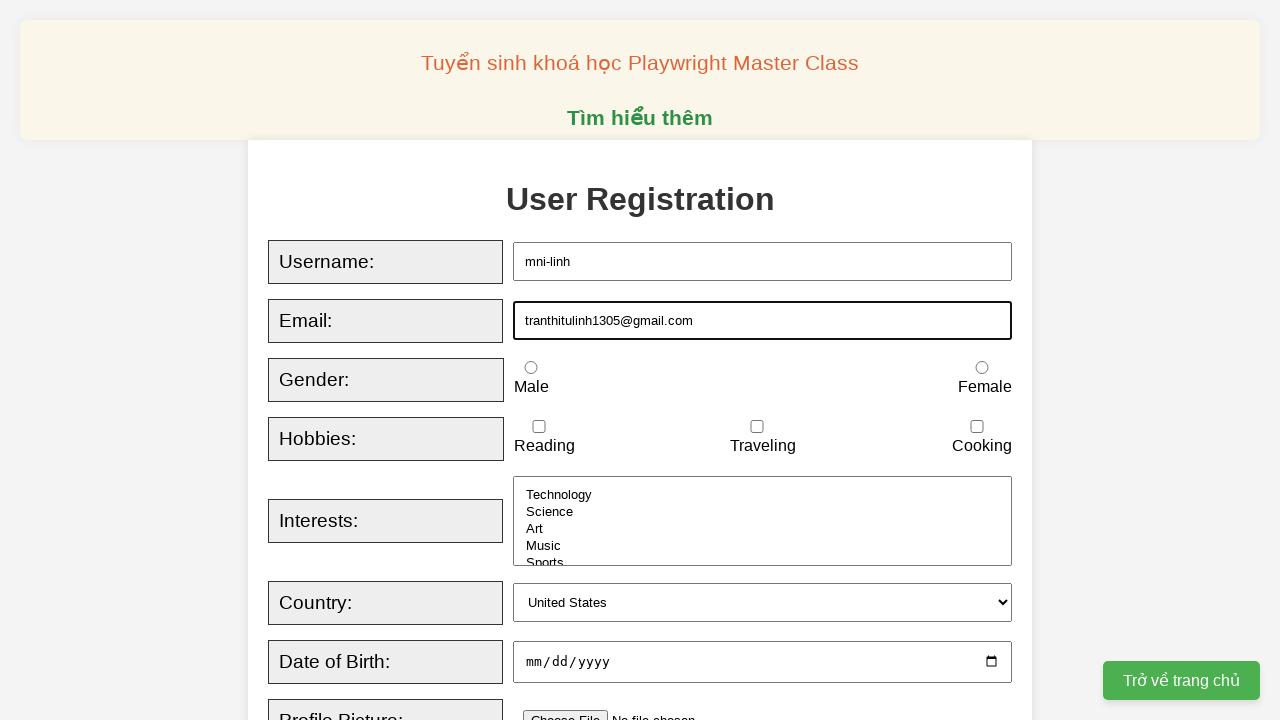

Selected Female gender option at (982, 368) on internal:label="Female"s
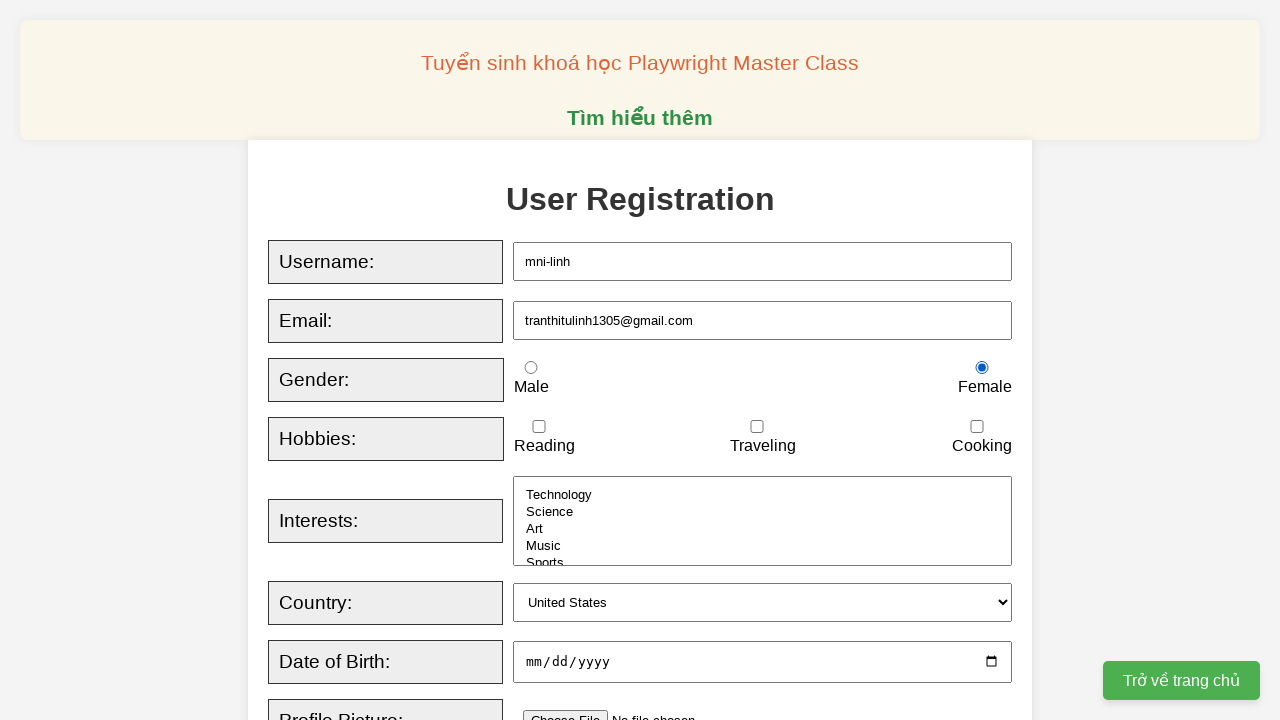

Checked Traveling hobby at (757, 427) on internal:label="Traveling"s
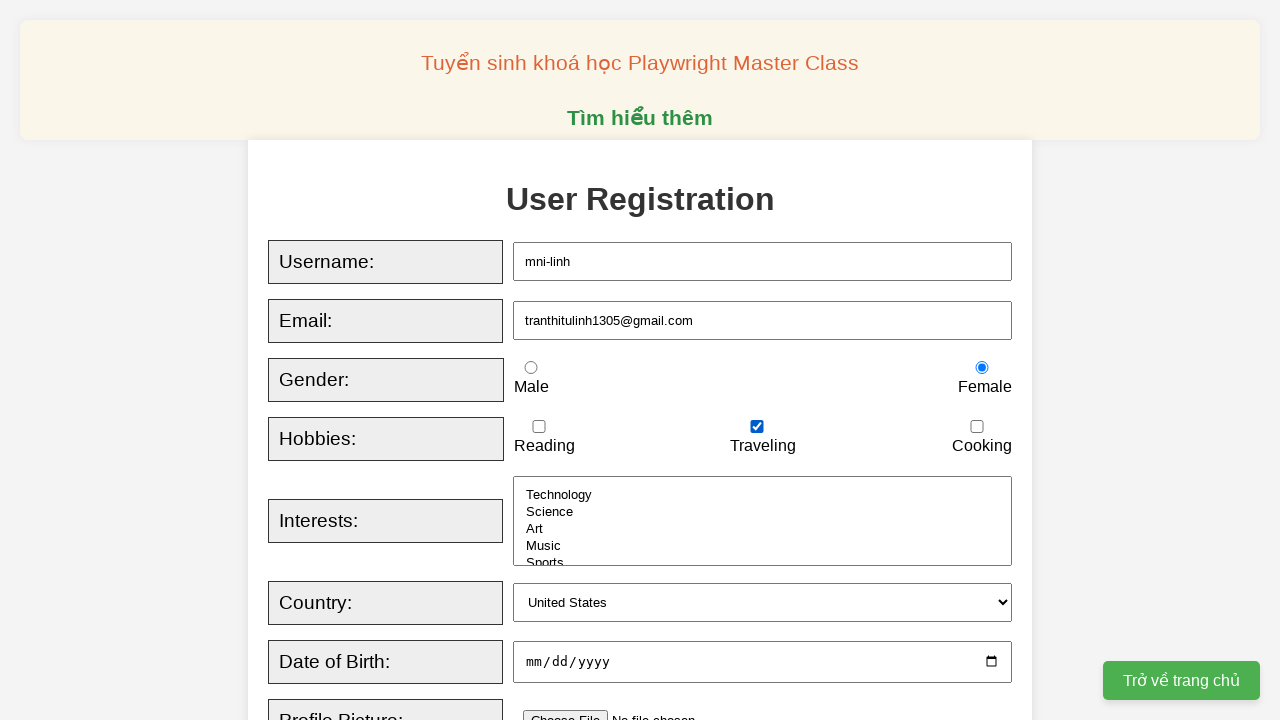

Selected interests: Art, Music, Technology on internal:label="Interests"i
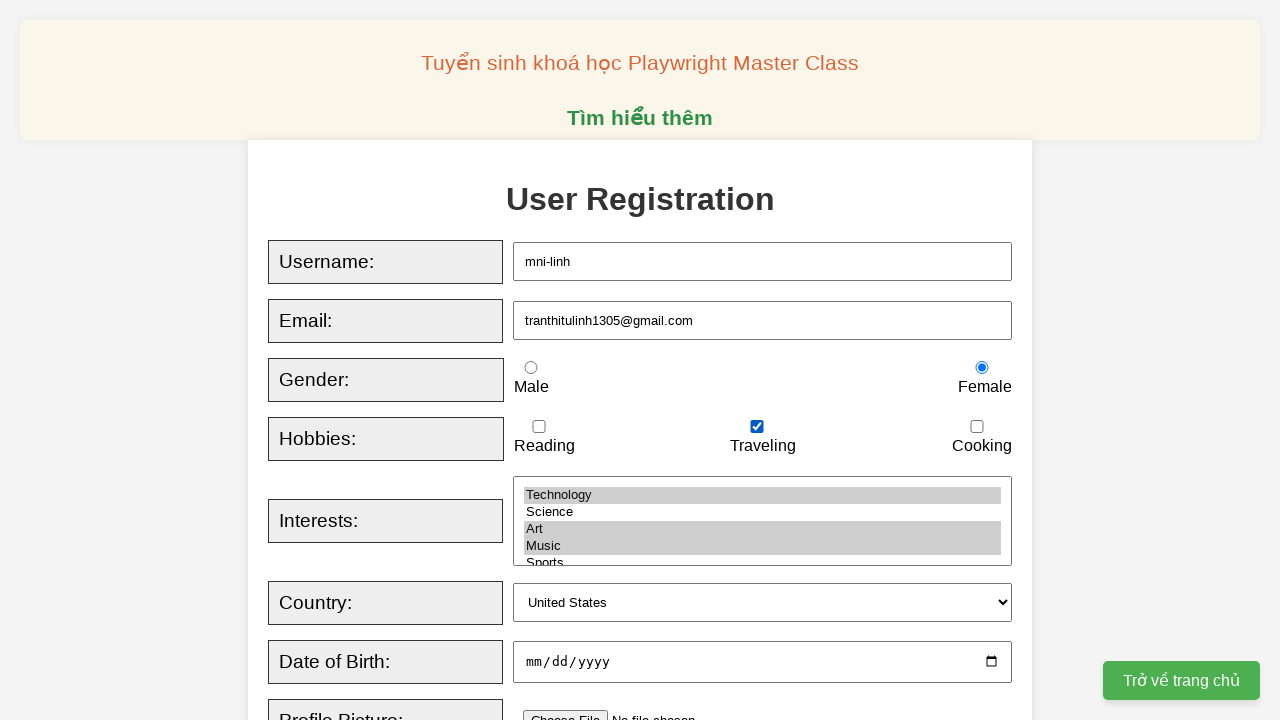

Selected Canada as country on internal:label="Country"i
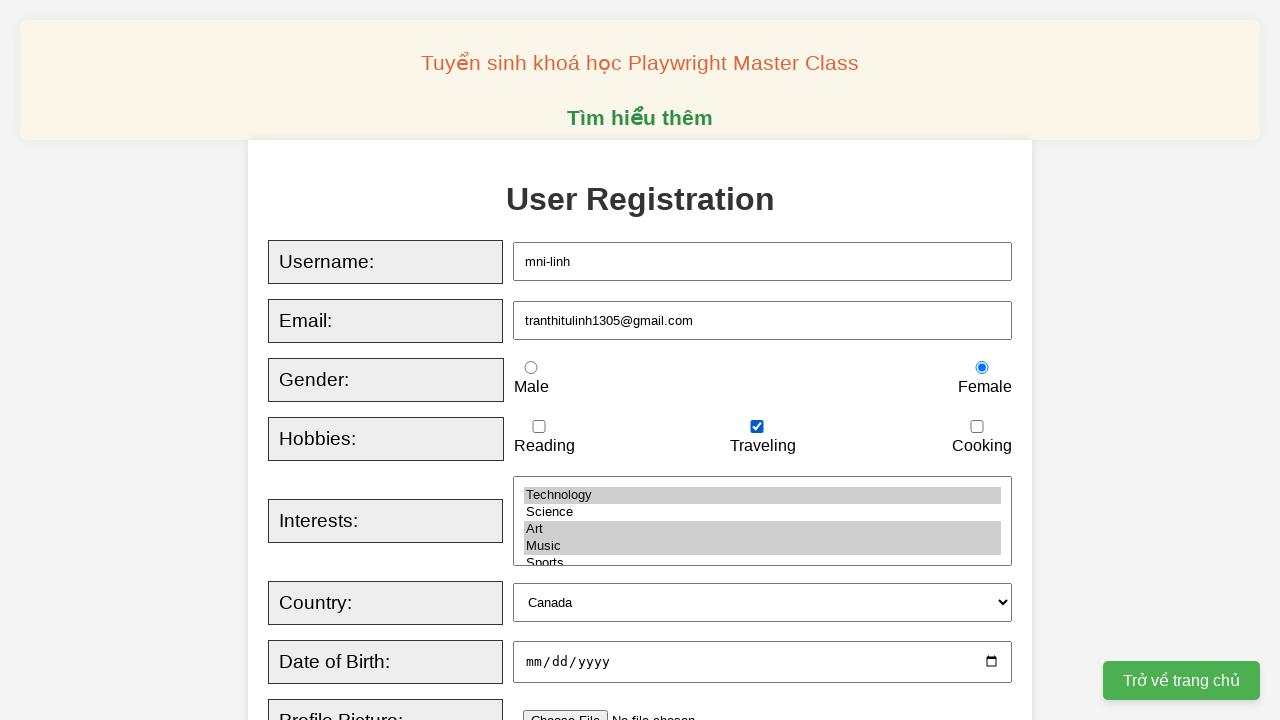

Filled date of birth with '2000-11-28' on internal:label="Date of Birth"i
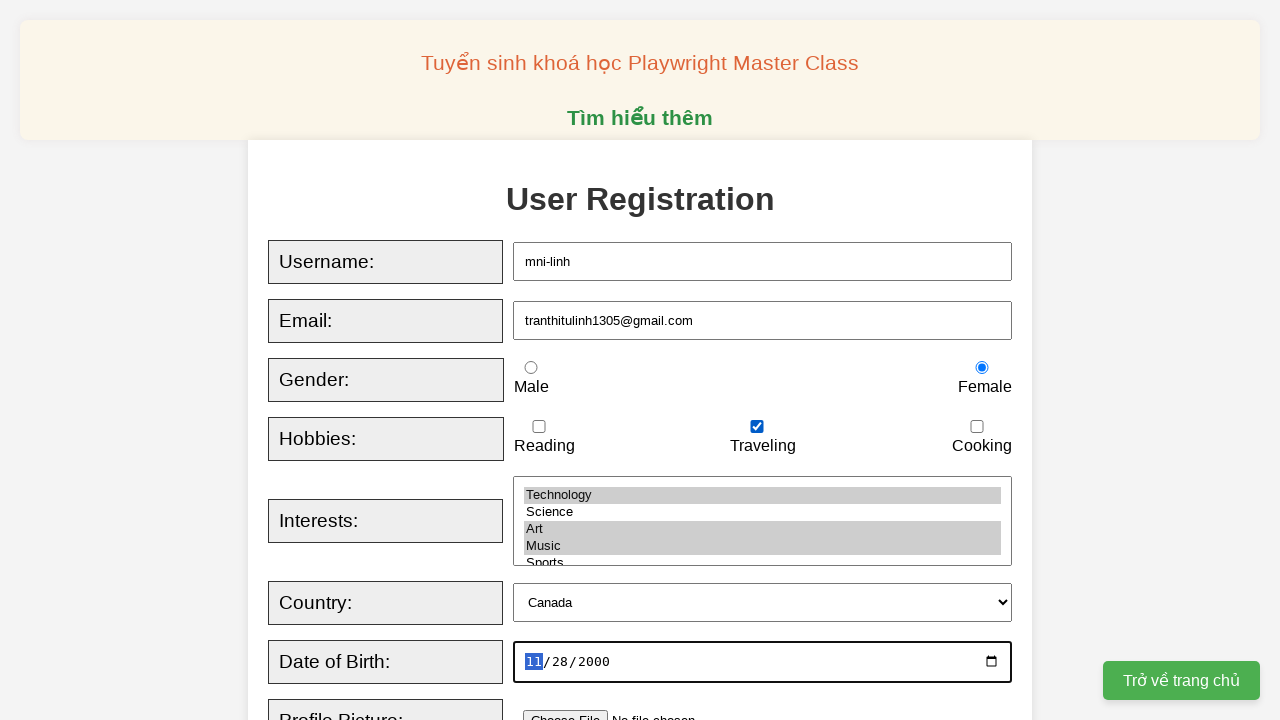

Filled biography field with 'I'm from BR-VT' on internal:label="Biography"i
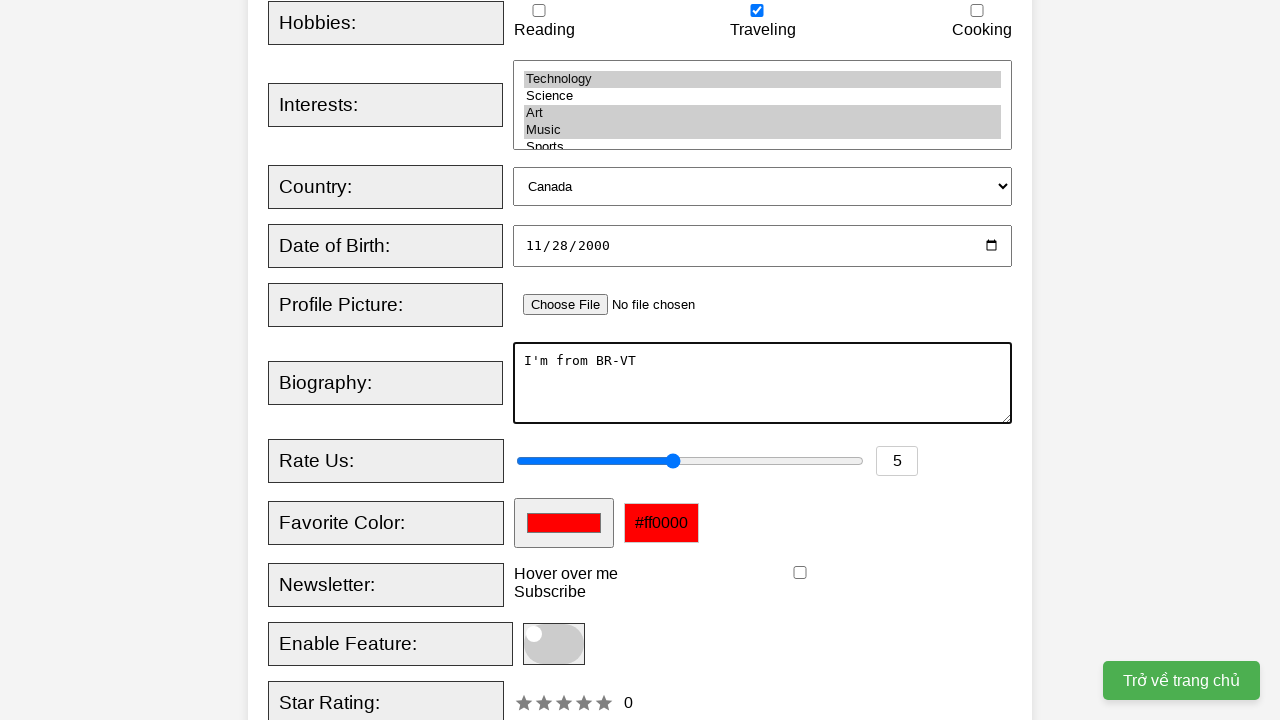

Filled rating field with '3' on internal:label="Rate Us"i
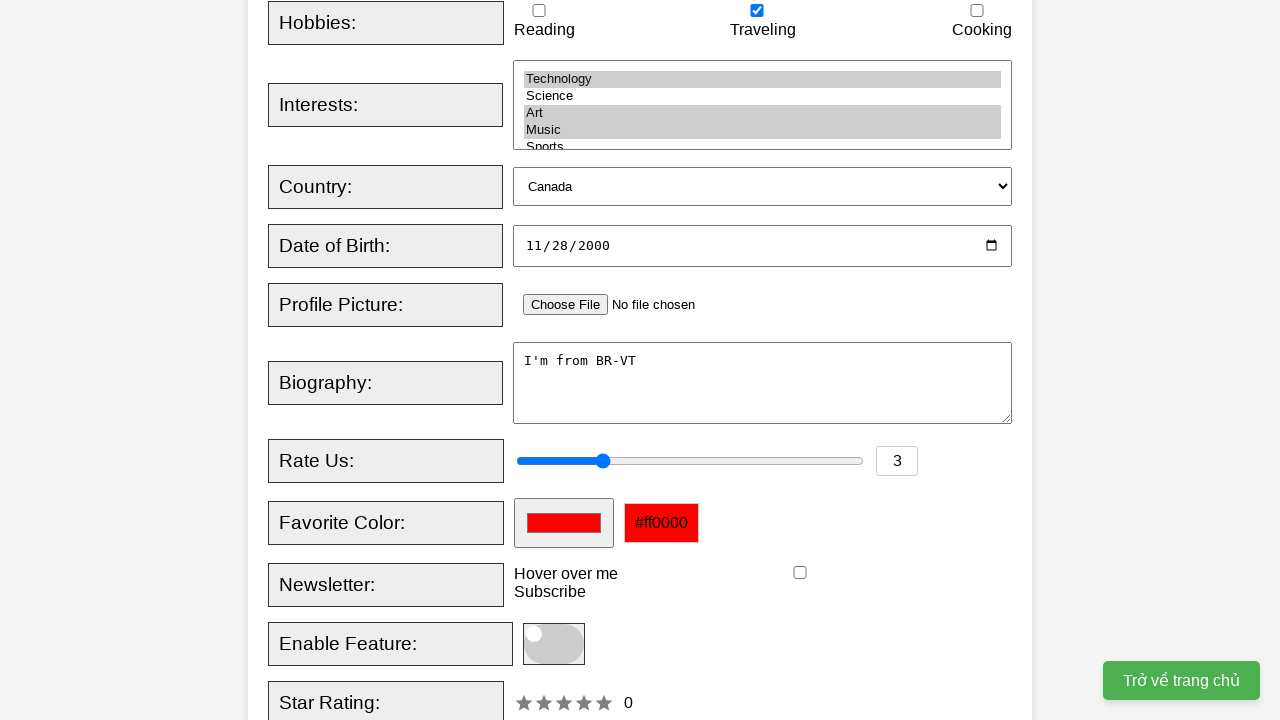

Set favorite color to '#33CC99'
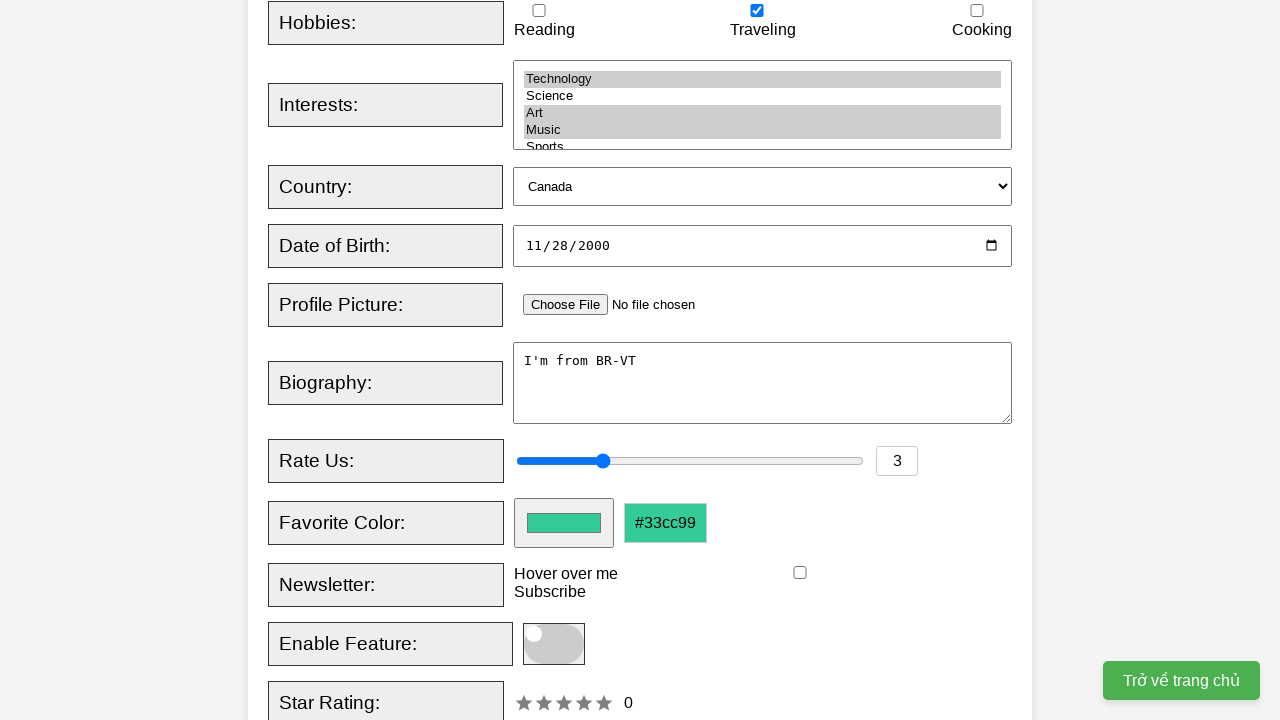

Checked newsletter subscription at (800, 573) on internal:label="Subscribe"i
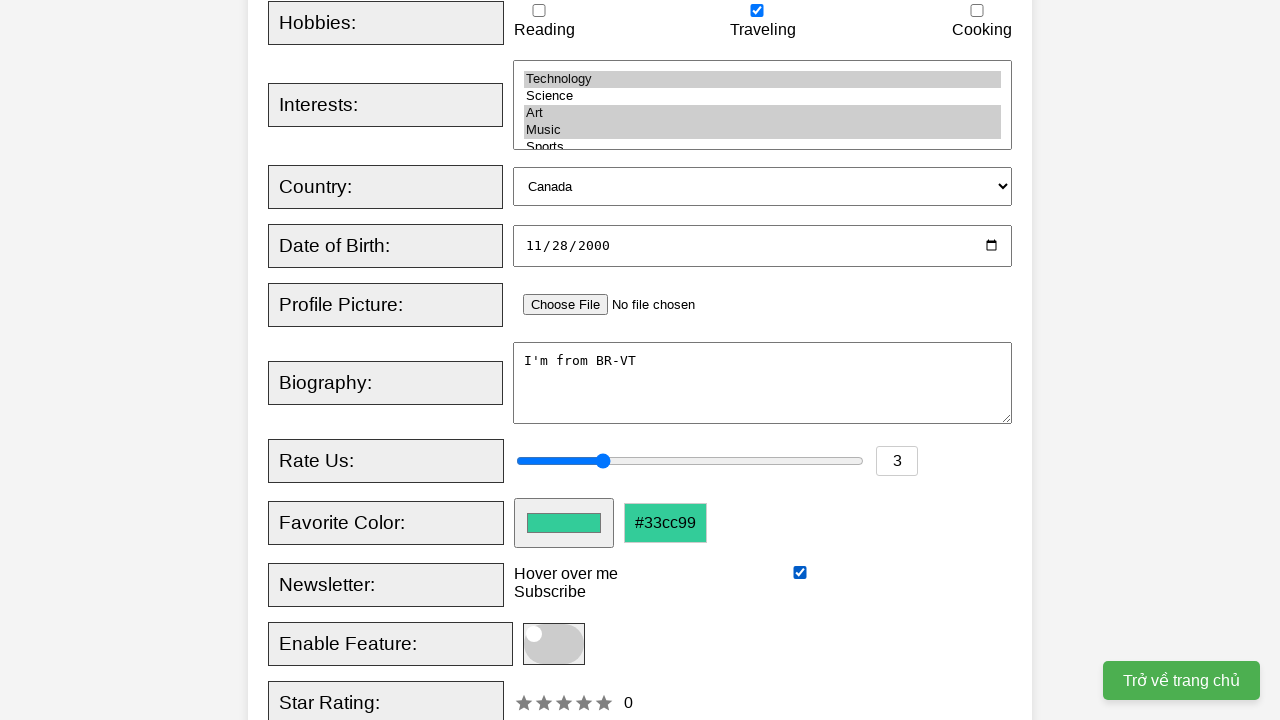

Clicked the switch toggle at (554, 644) on .switch
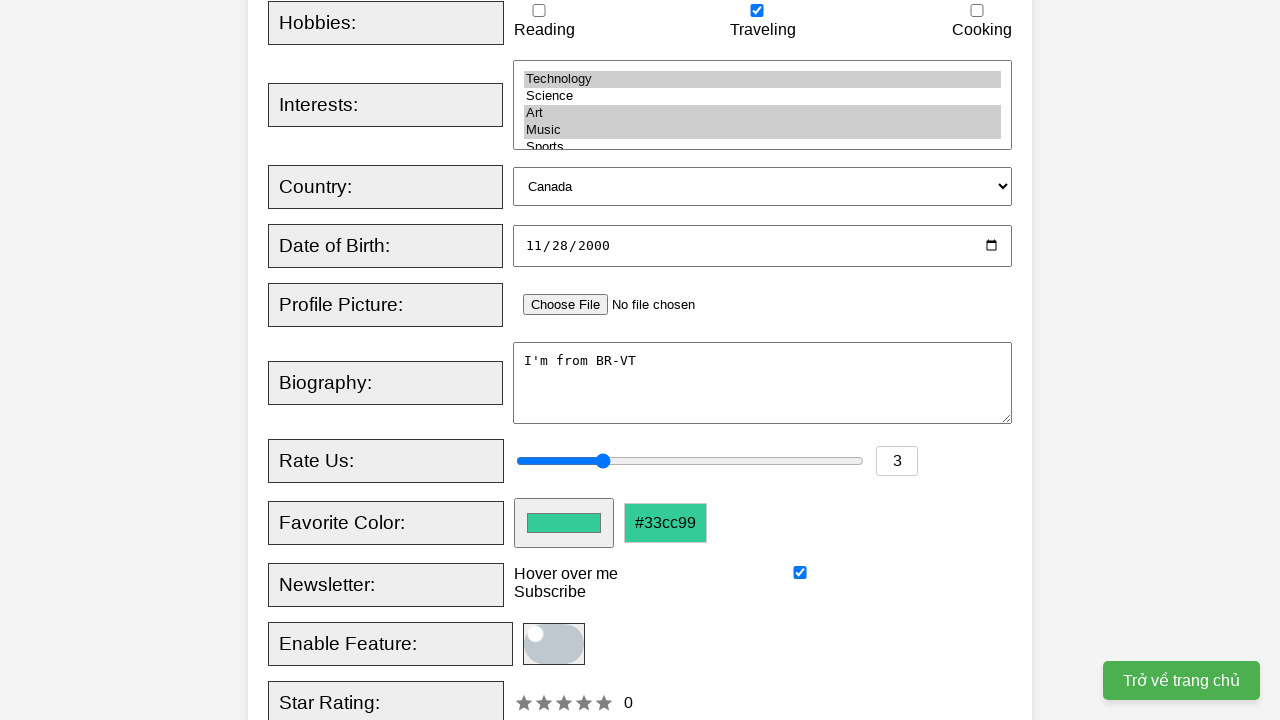

Checked enable feature option on internal:label="Enable Feature"i
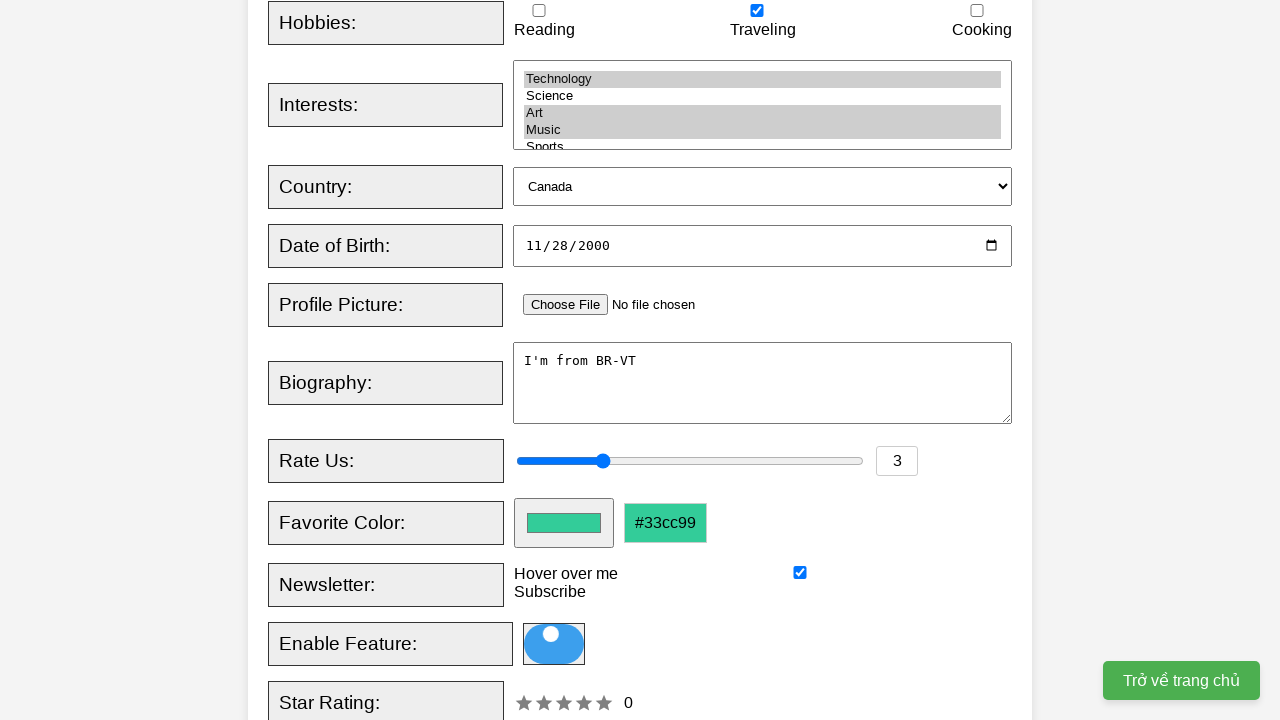

Clicked Register button to submit form at (528, 360) on internal:role=button[name="Register"i]
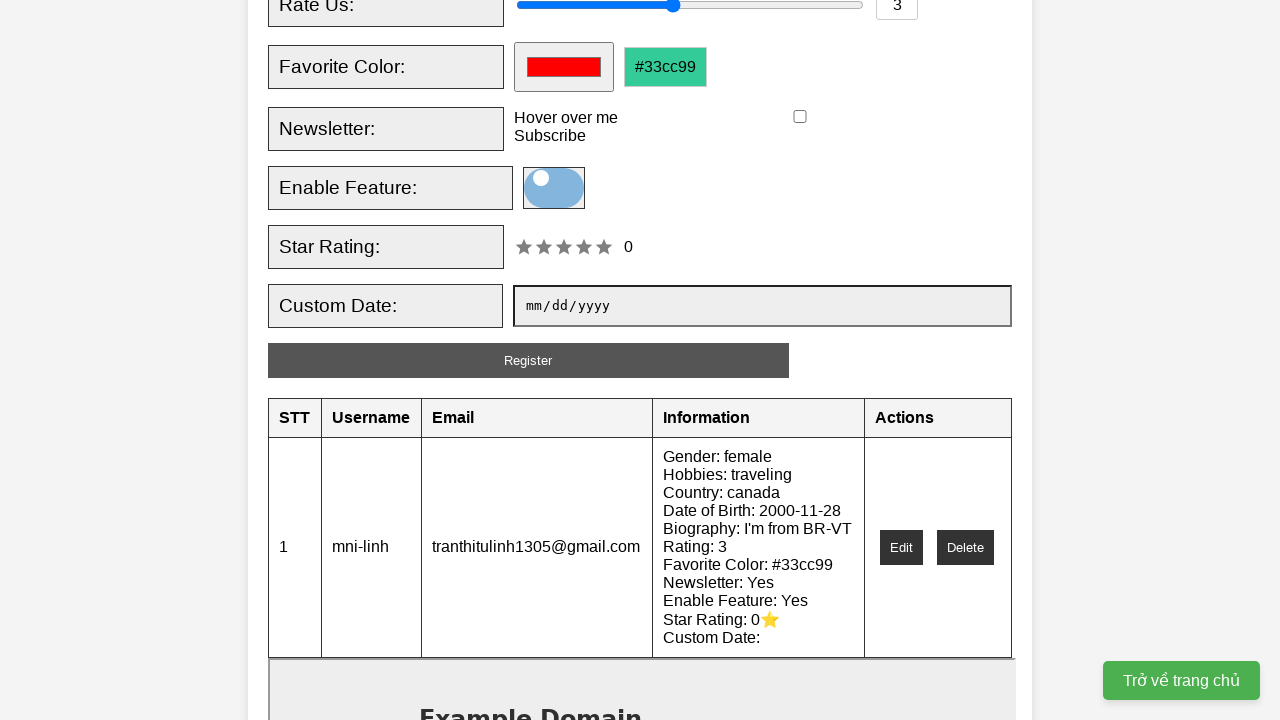

Results table loaded with submitted data
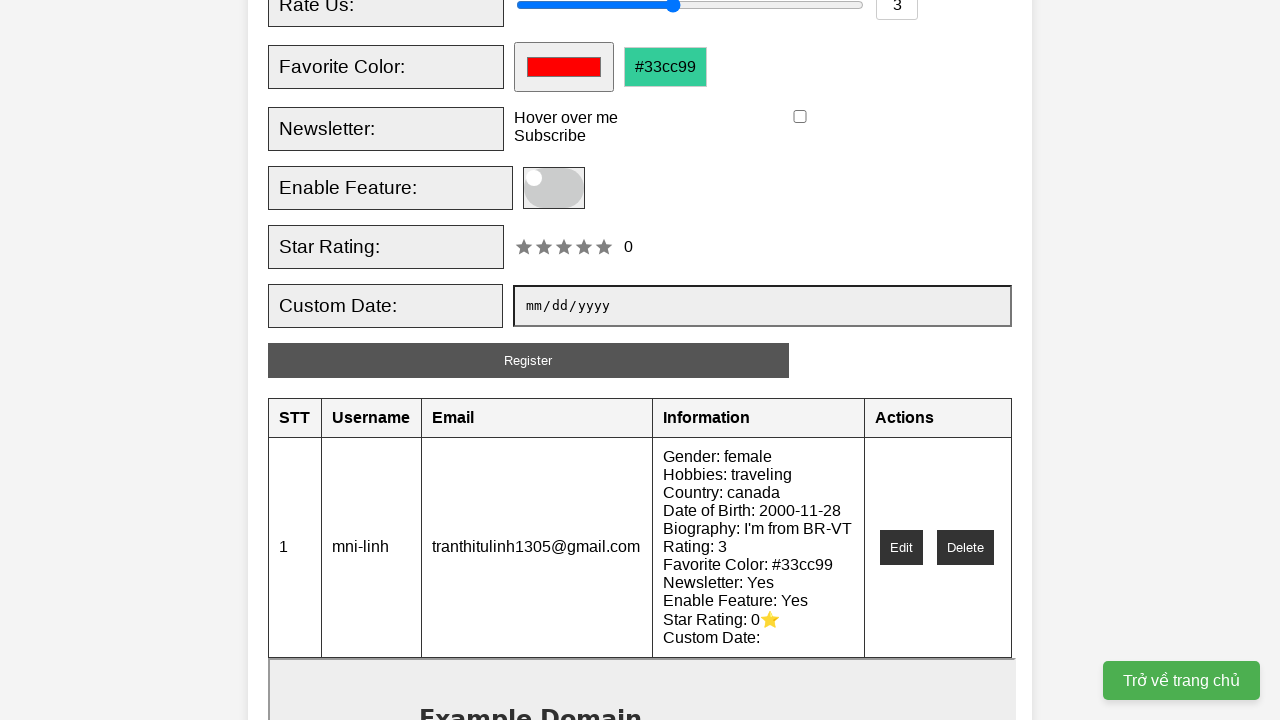

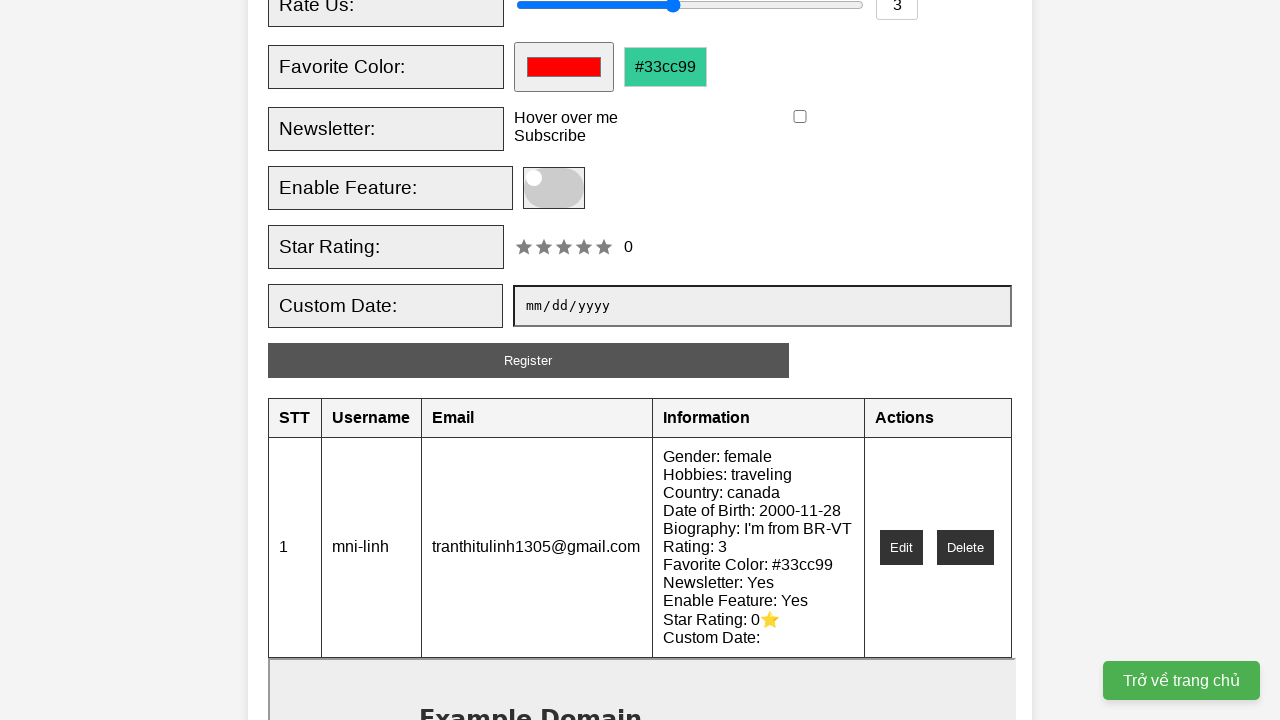